Tests browser navigation history by navigating between two pages and using forward navigation

Starting URL: https://rahulshettyacademy.com/loginpagePractise/

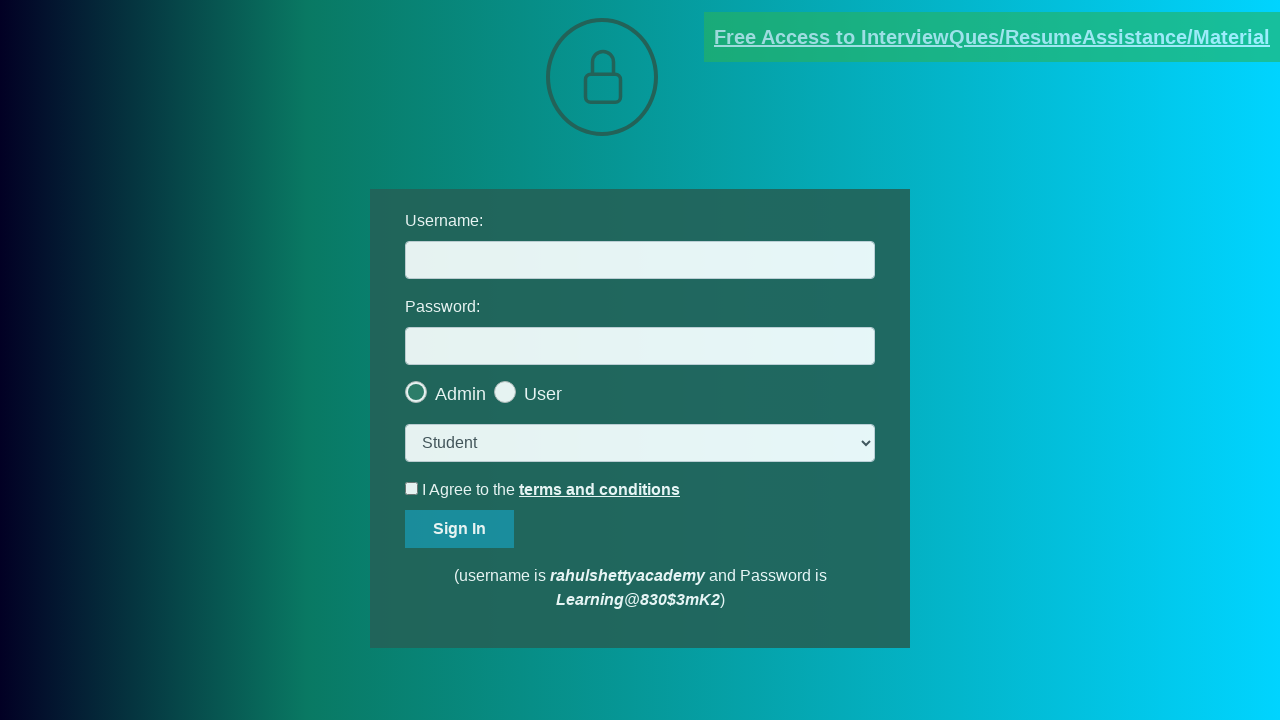

Navigated to login practice page
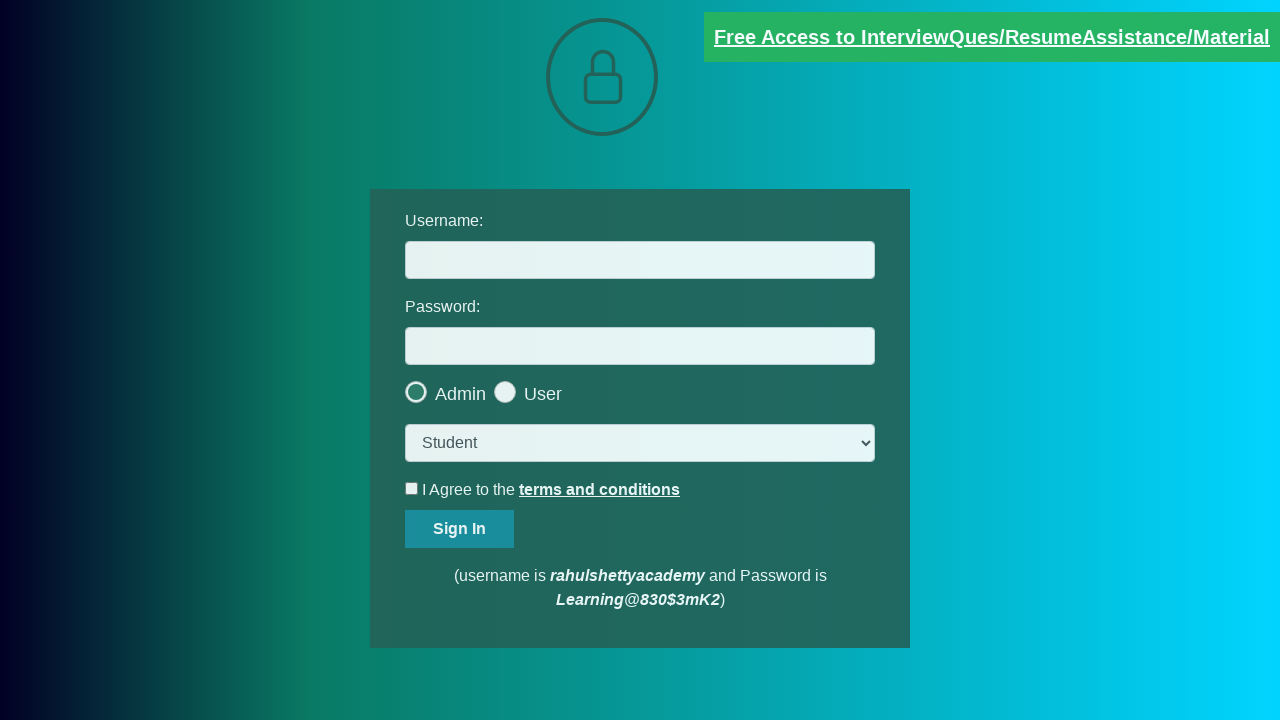

Navigated forward in browser history
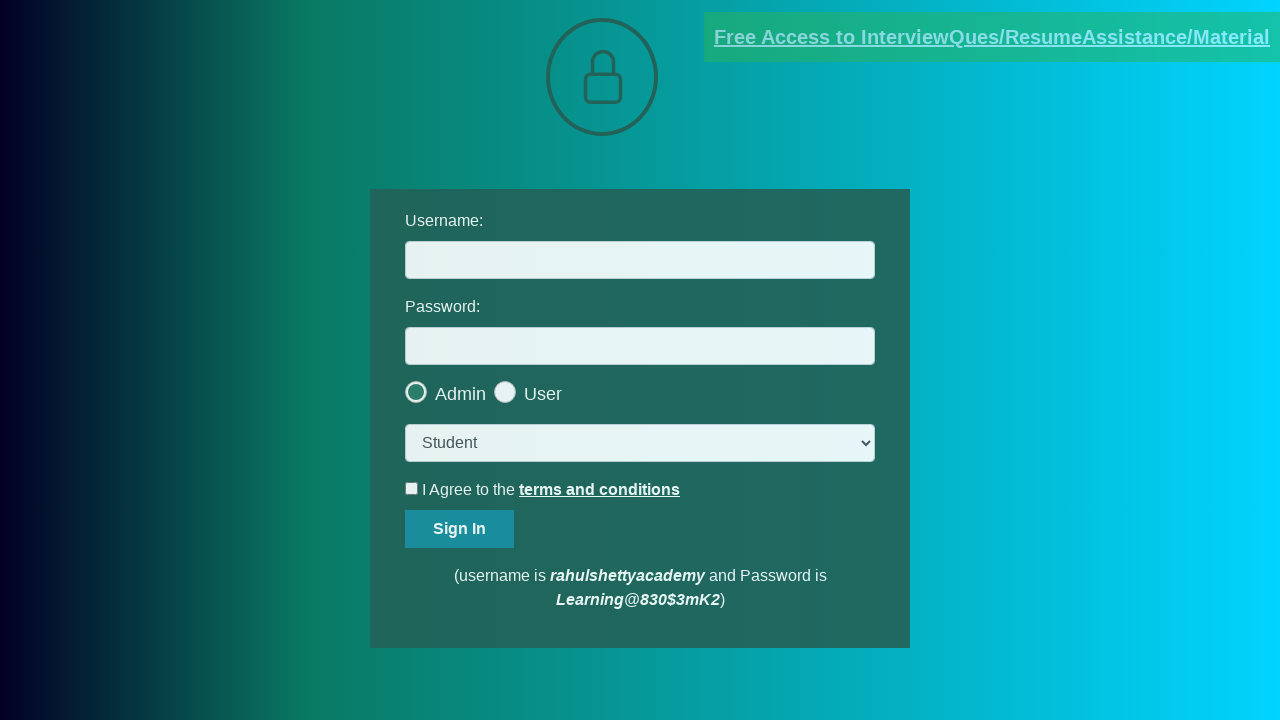

Page loaded after forward navigation
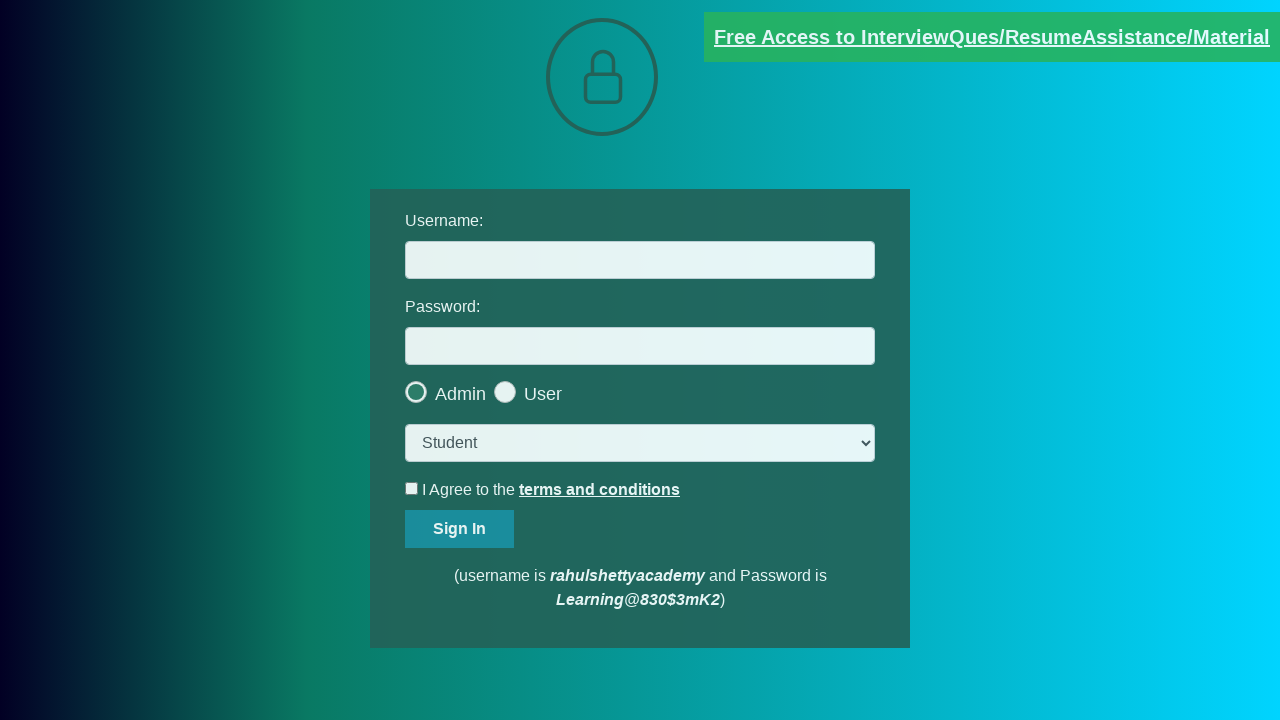

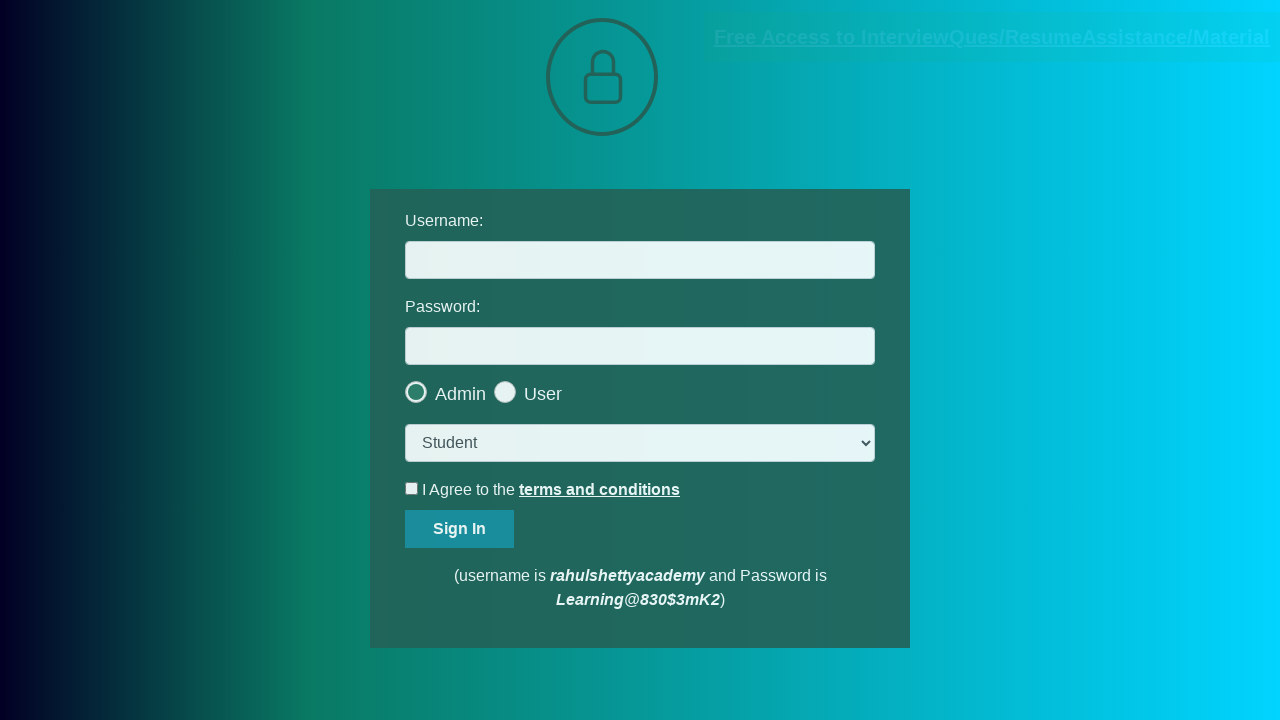